Tests JavaScript prompt alert functionality by triggering a prompt alert, entering text, and accepting it

Starting URL: https://demo.automationtesting.in/Alerts.html

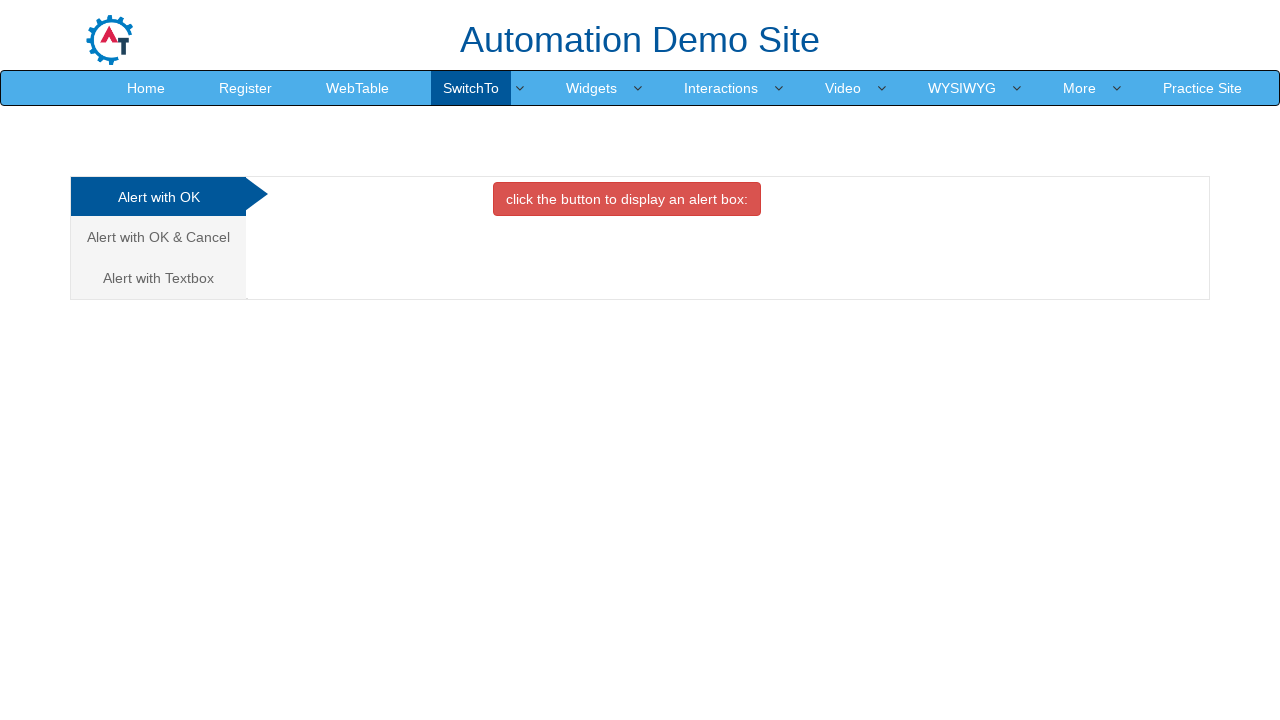

Clicked on the 'Alert with Textbox' tab at (158, 278) on xpath=//a[text()='Alert with Textbox ']
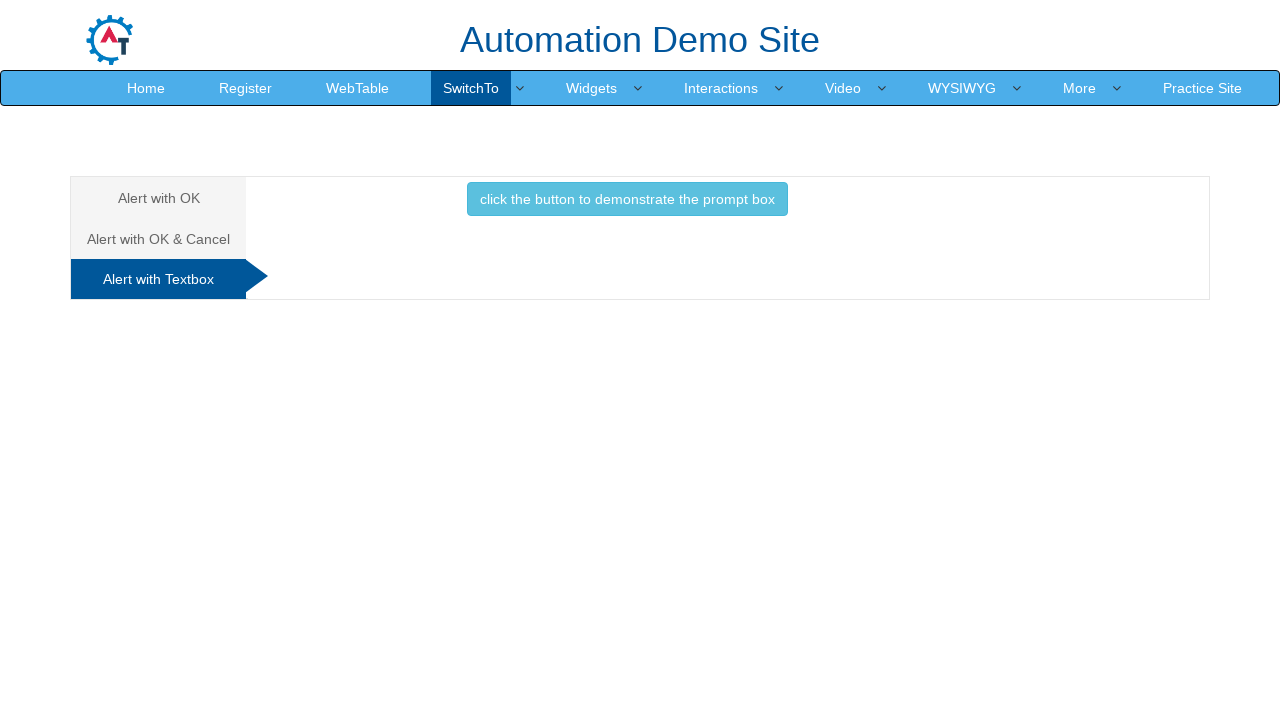

Waited 2 seconds for tab content to load
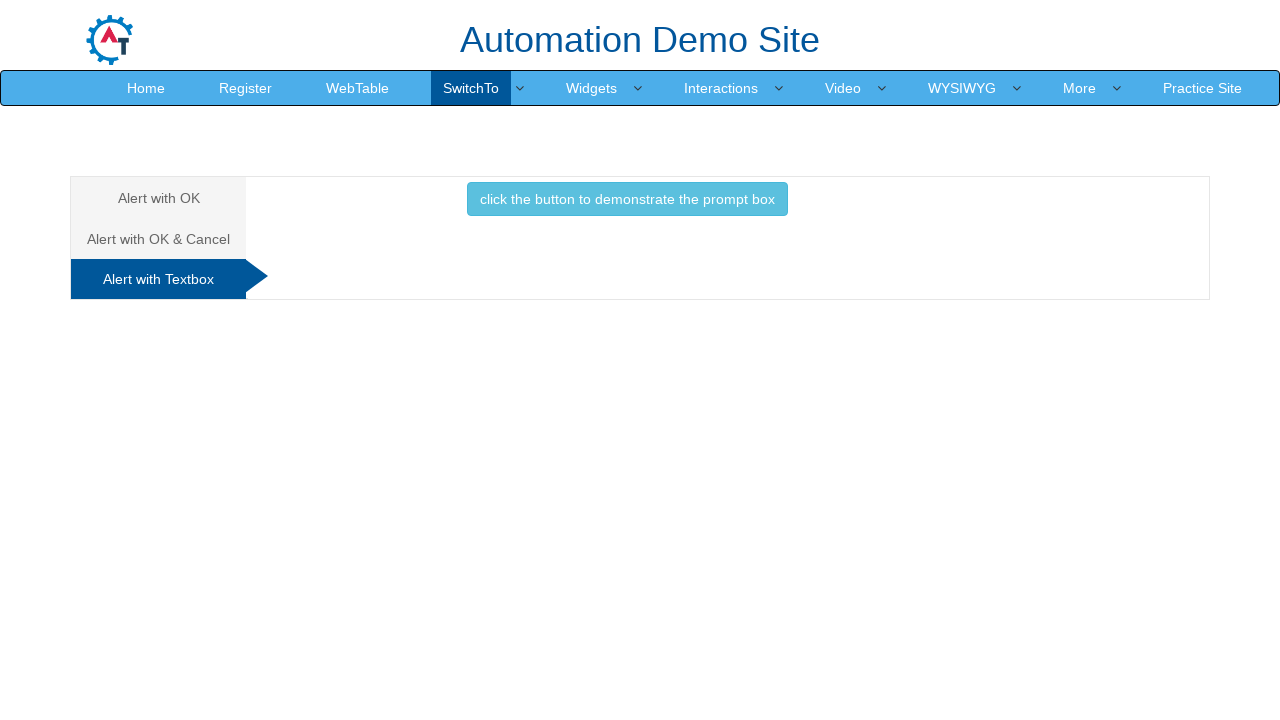

Clicked button to trigger prompt alert at (627, 199) on xpath=//button[contains(text(),'click the button to demonstrate the prompt box')
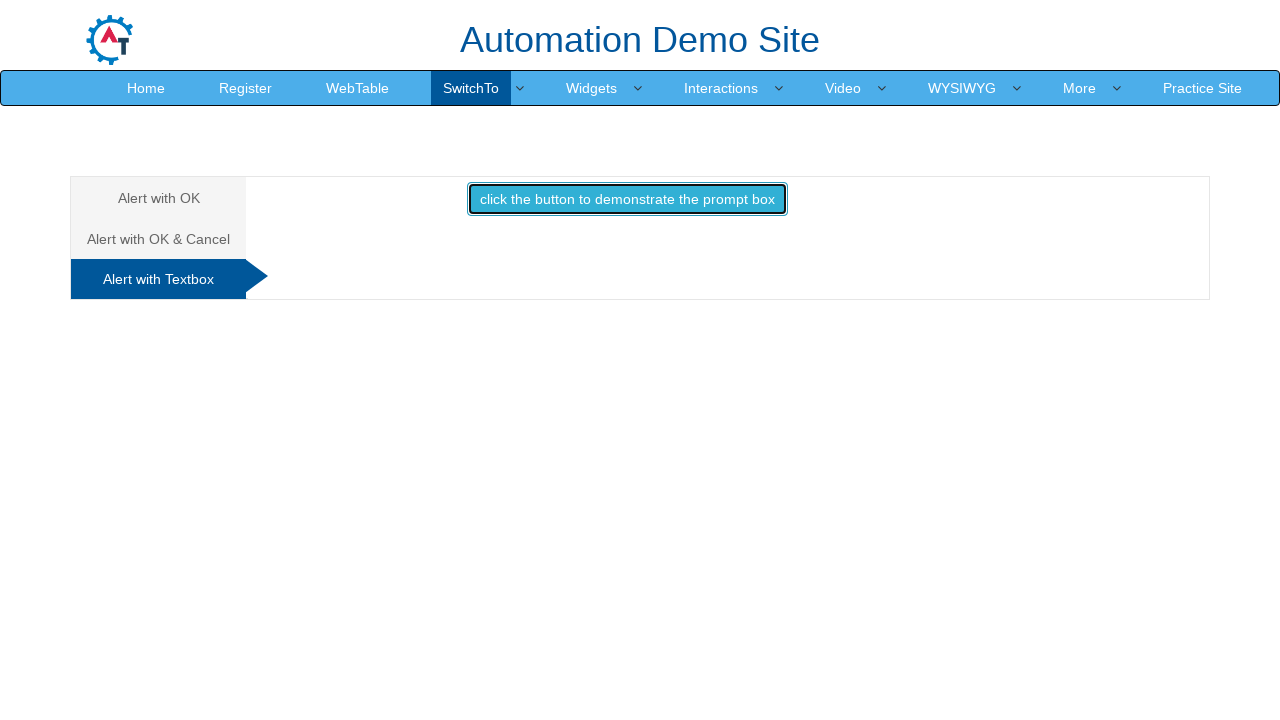

Set up dialog handler to accept prompt with text 'Hi how are you!!'
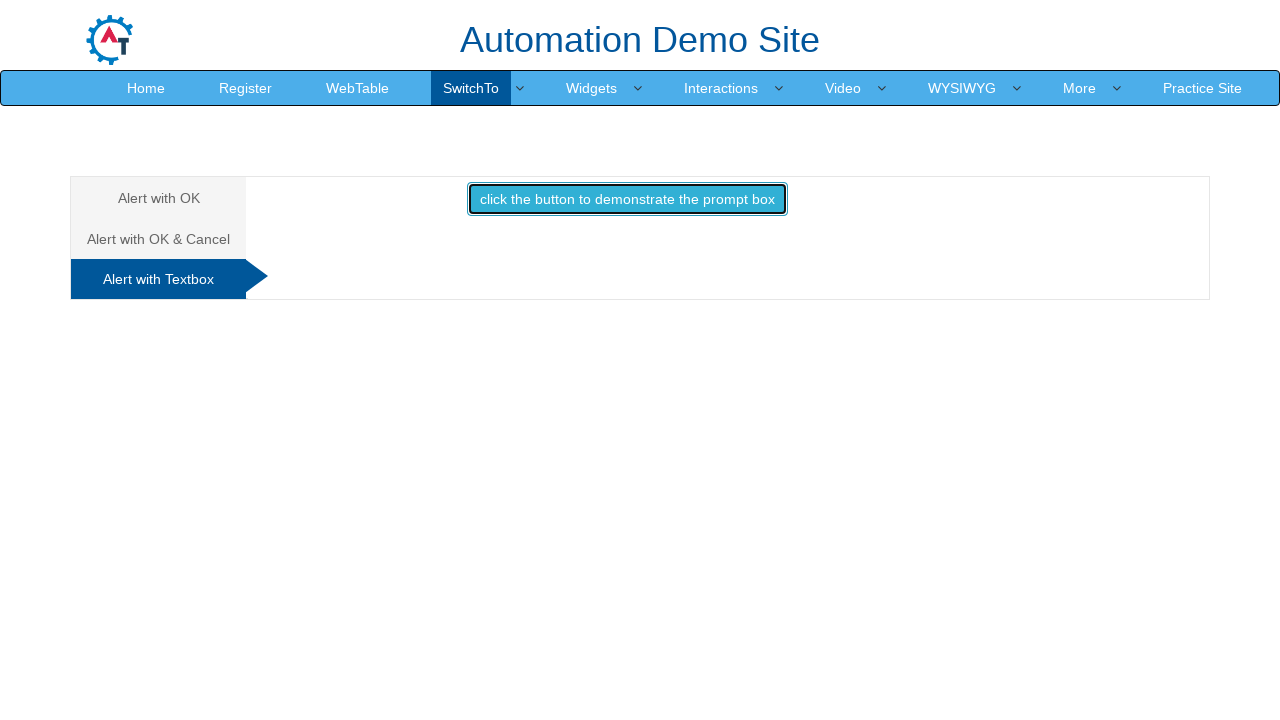

Clicked button again to trigger and handle the prompt alert at (627, 199) on xpath=//button[contains(text(),'click the button to demonstrate the prompt box')
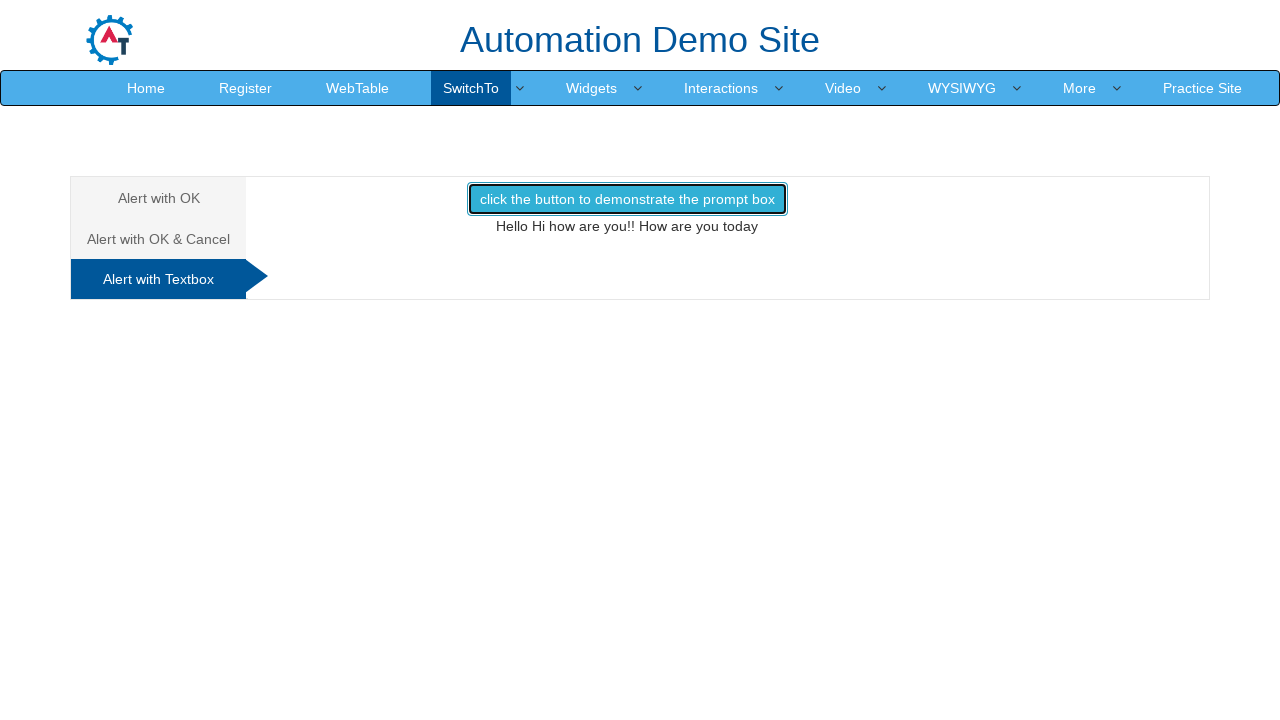

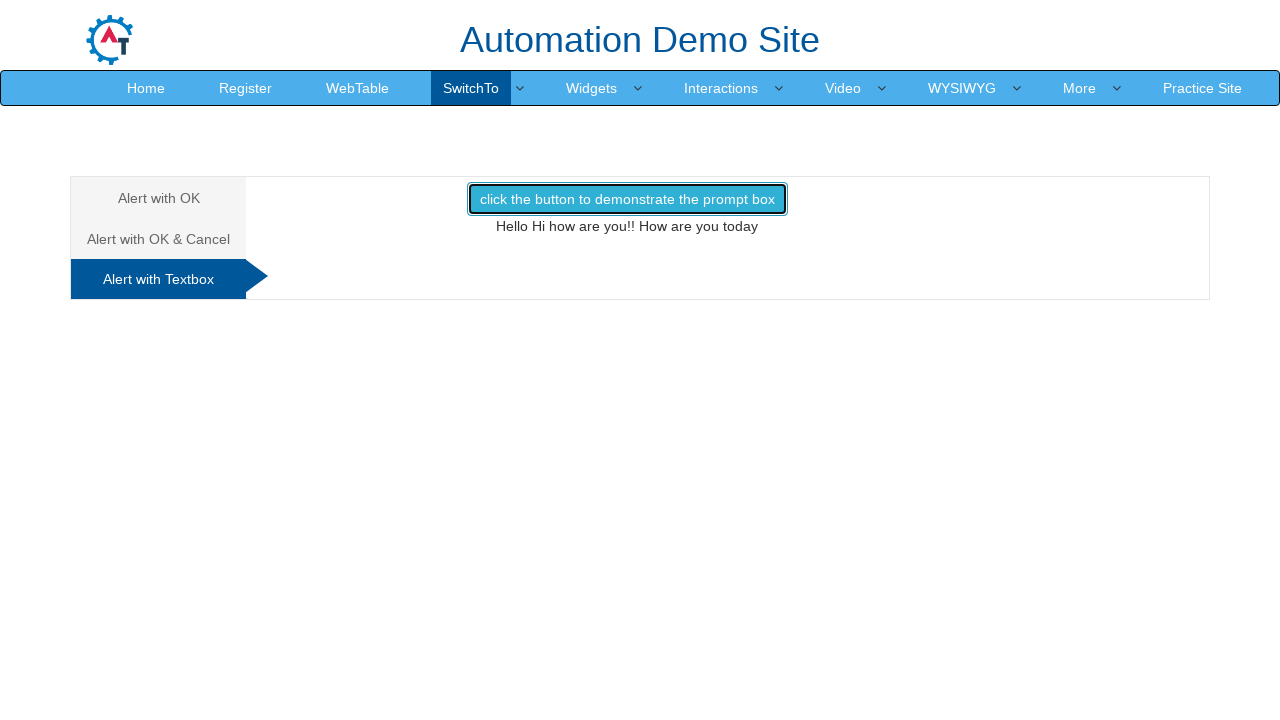